Tests date picker functionality by selecting a specific month, year, and date from a calendar widget

Starting URL: https://demo.automationtesting.in/Datepicker.html

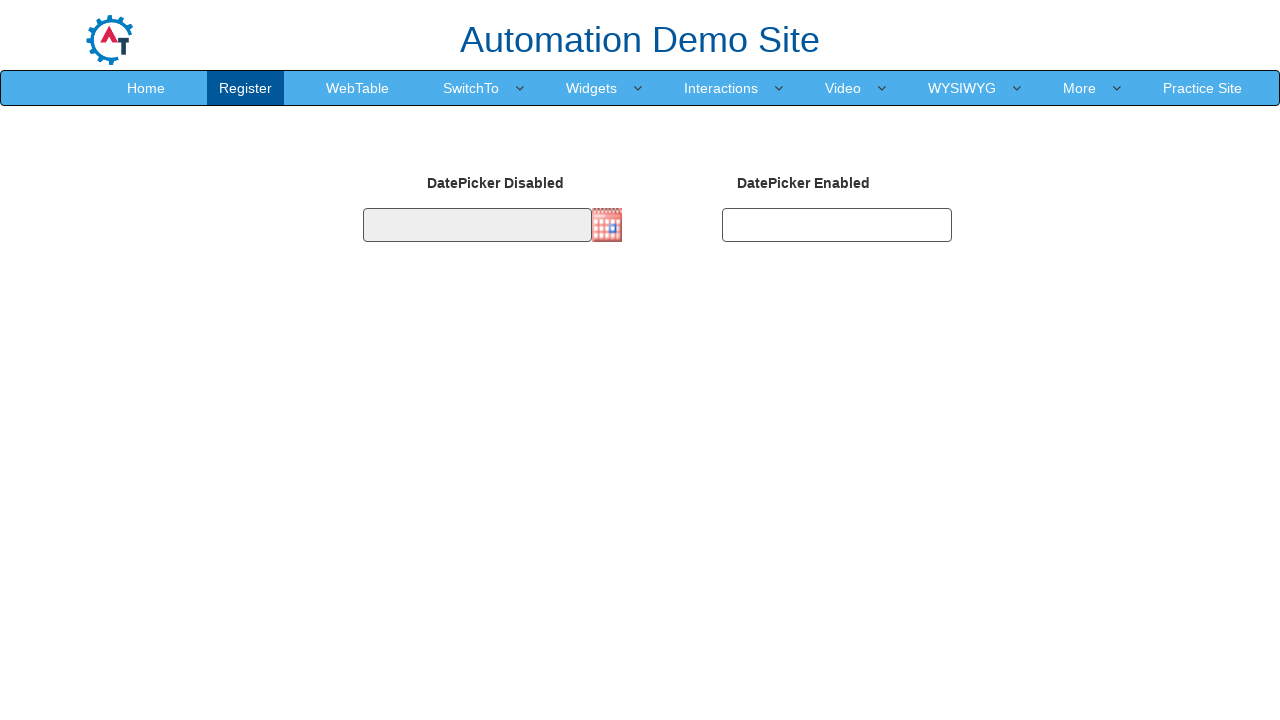

Clicked on datepicker2 input to open calendar widget at (837, 225) on #datepicker2
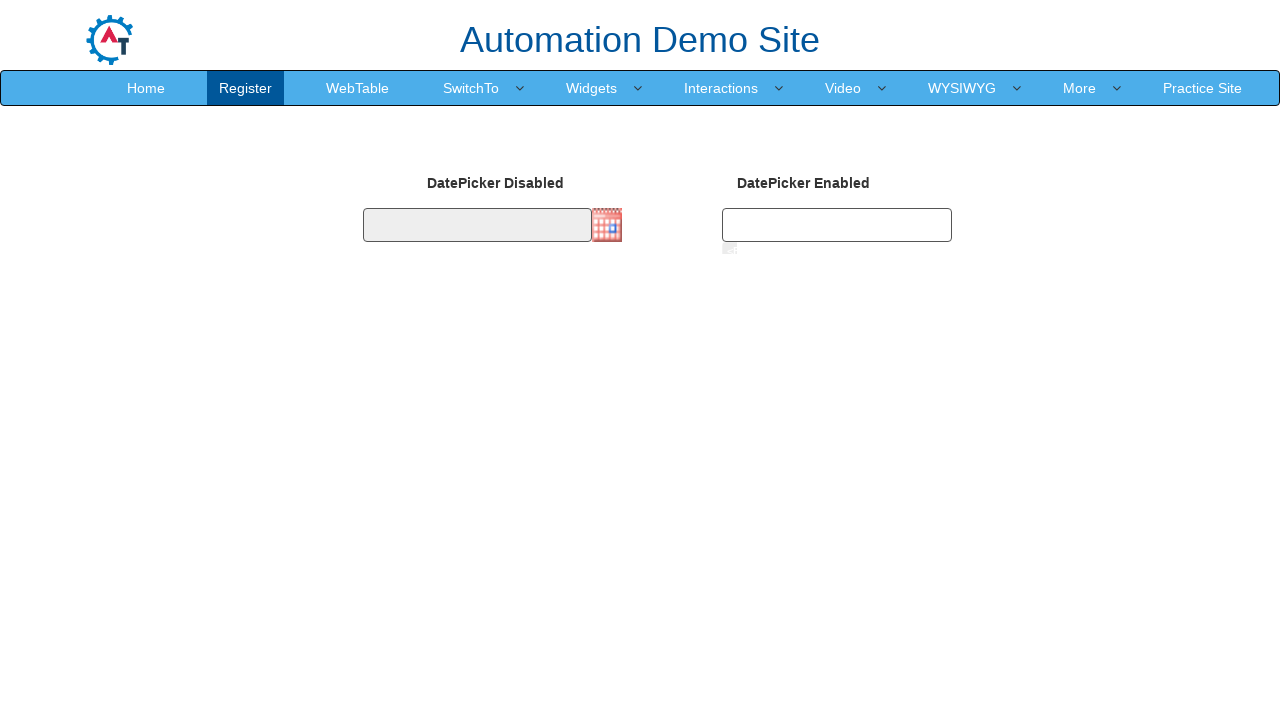

Selected August from month dropdown on select[title='Change the month']
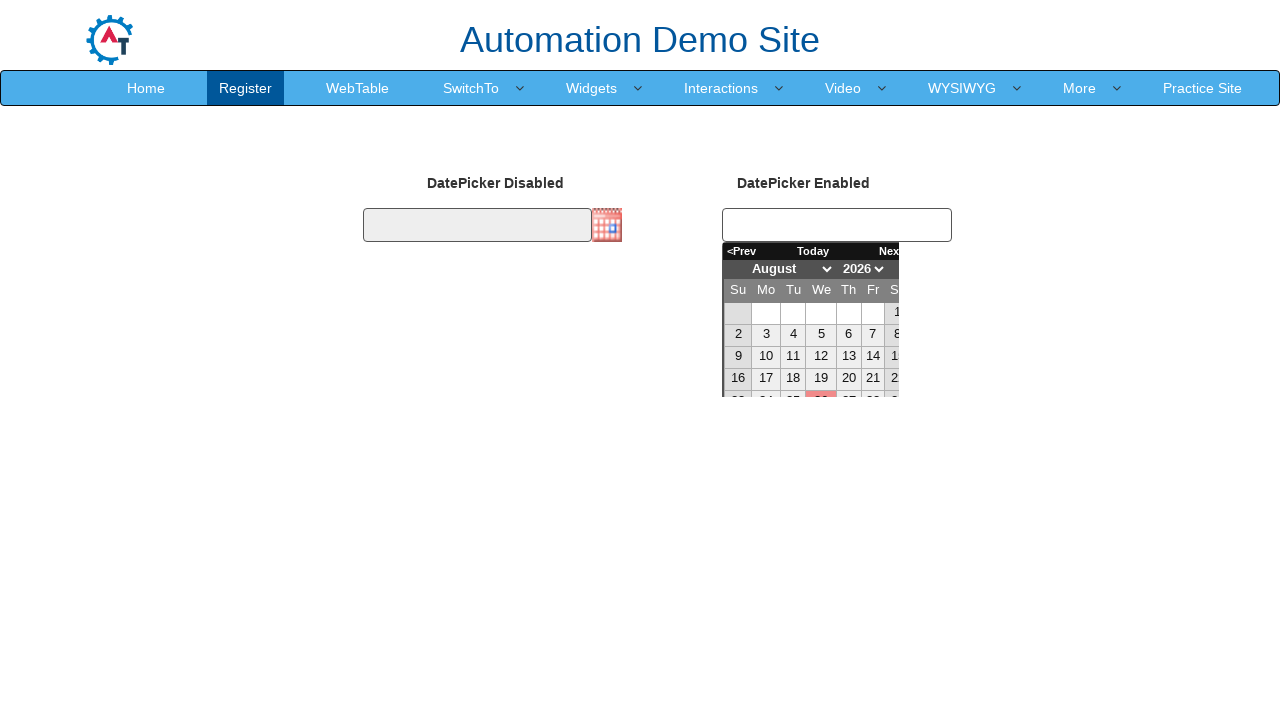

Selected 2027 from year dropdown on select[title='Change the year']
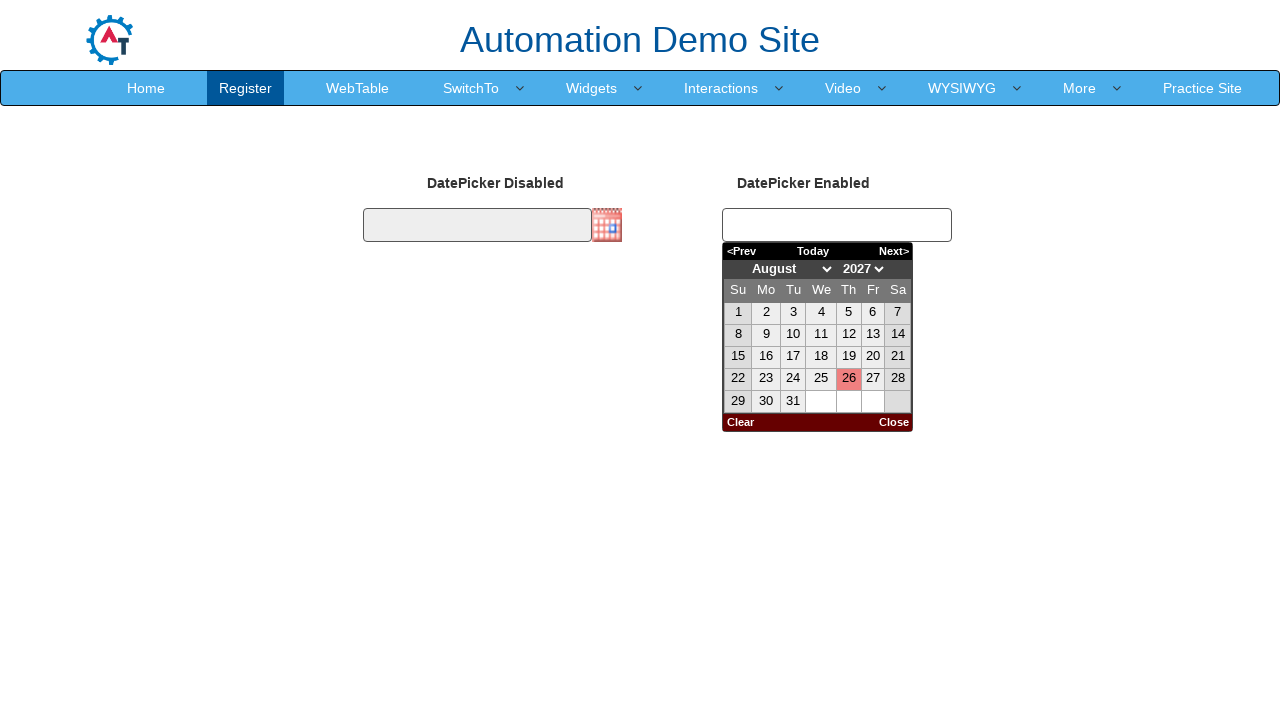

Clicked on date 28 in the calendar at (898, 379) on a[title*='Select'] >> nth=27
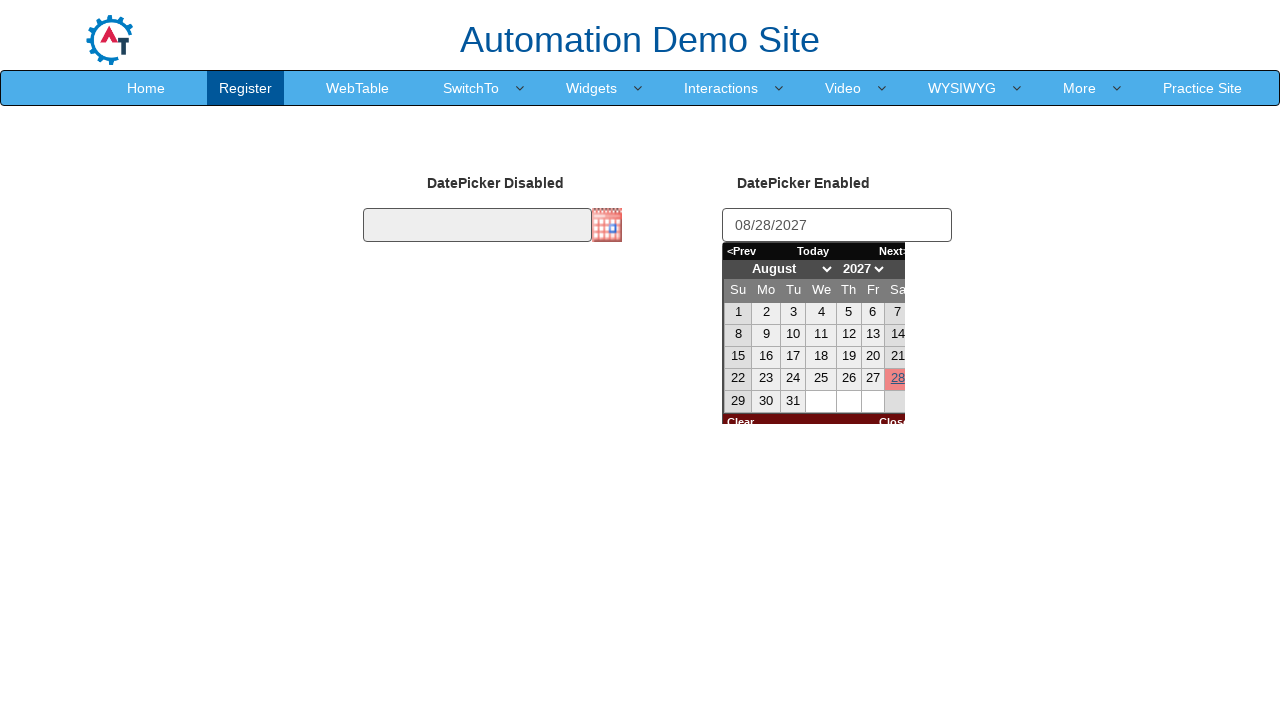

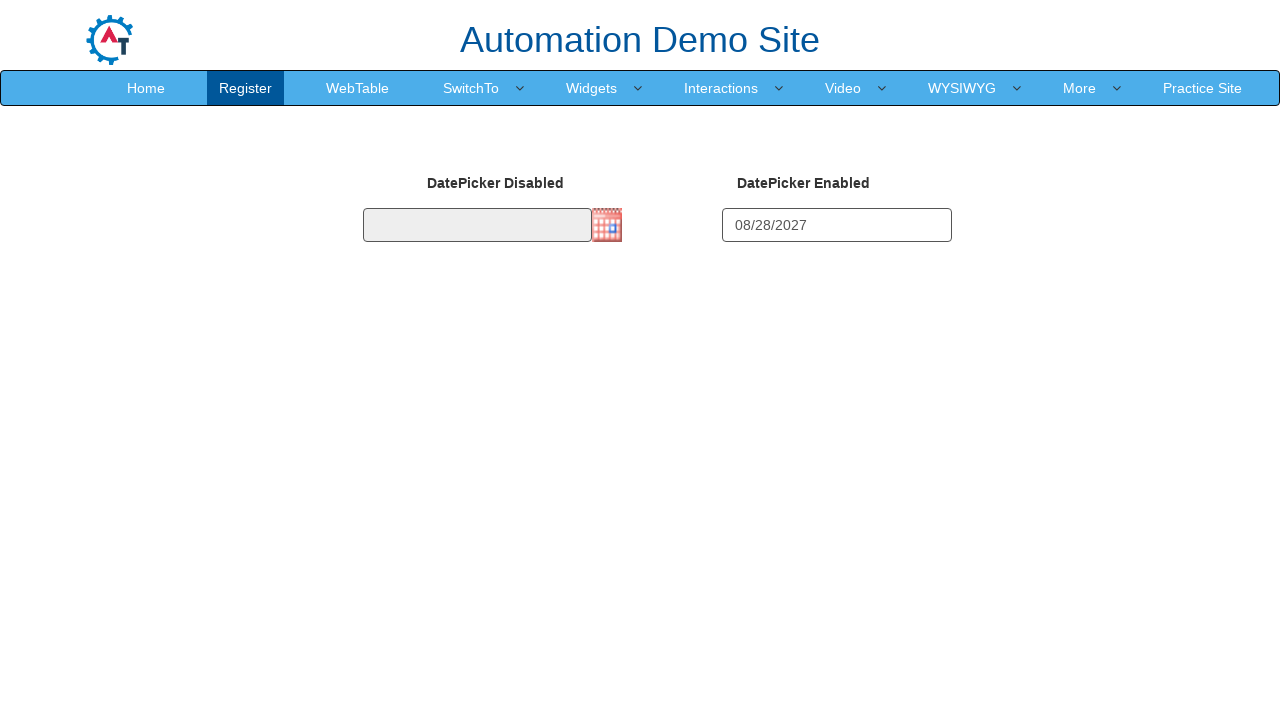